Tests multiplication functionality on the calculator by computing 423 x 525

Starting URL: https://www.calculator.net/

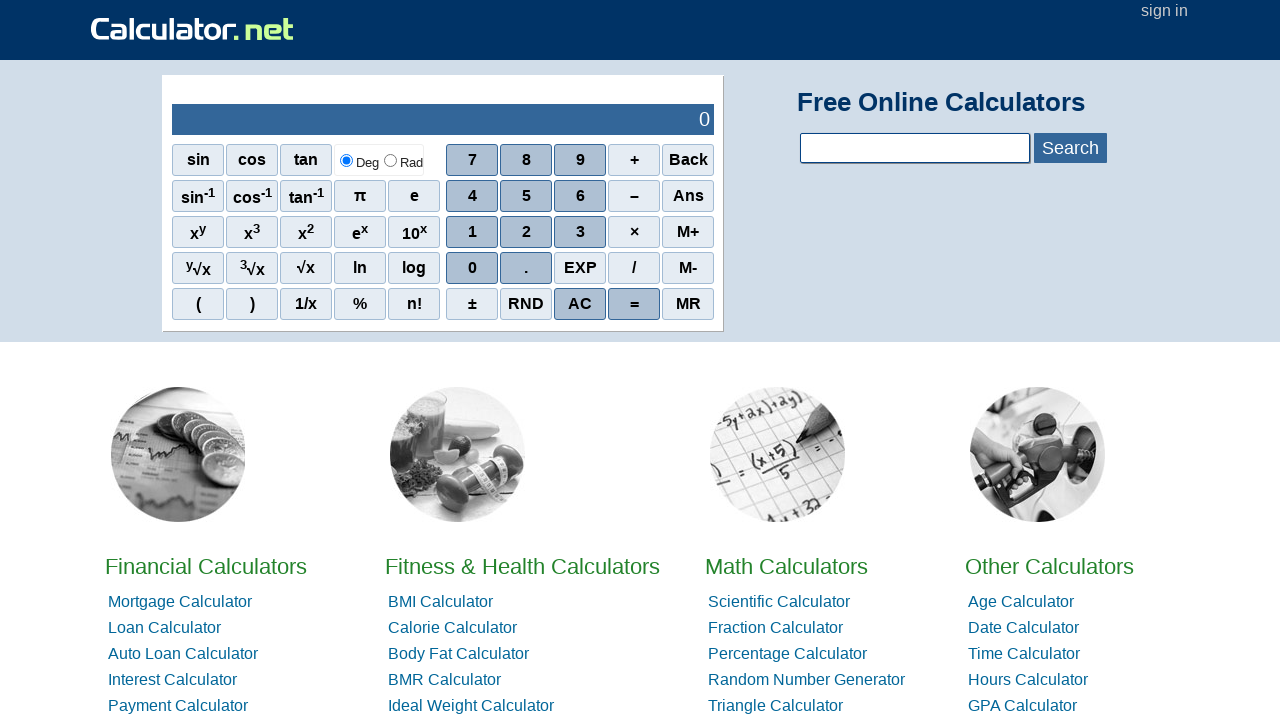

Clicked digit 4 at (472, 196) on xpath=//span[contains(text(),'4')]
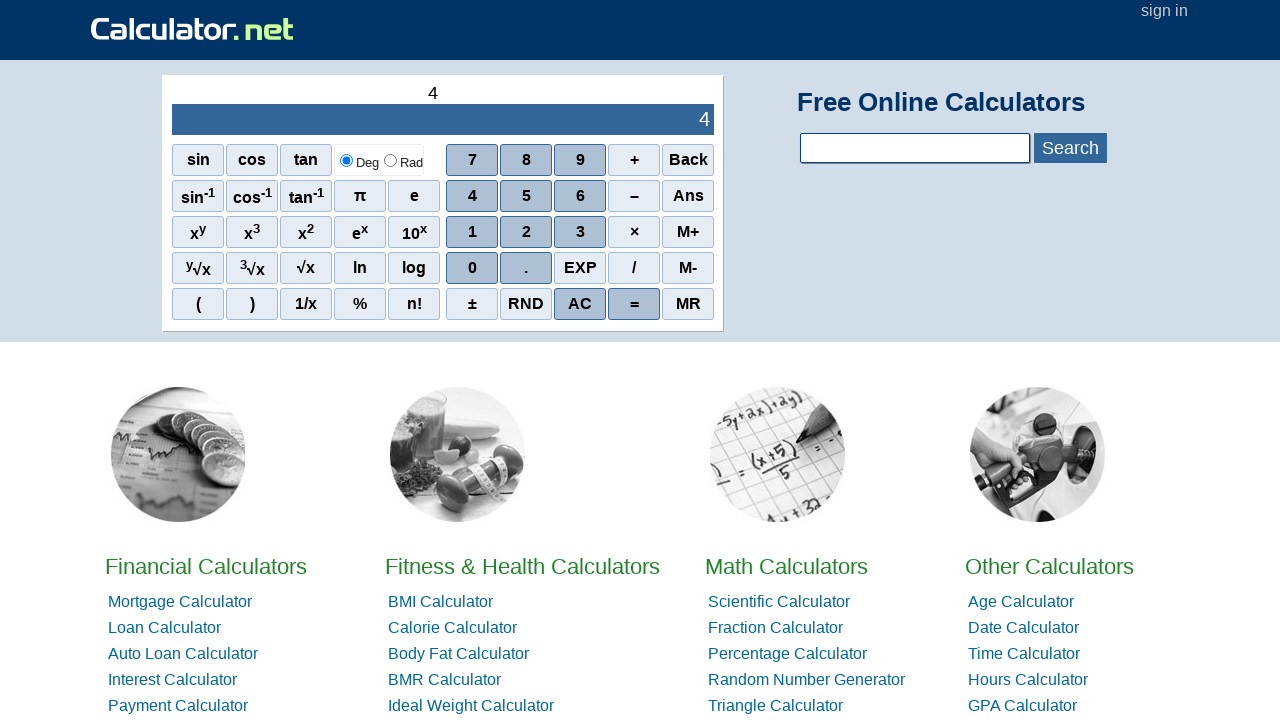

Clicked digit 2 at (526, 232) on xpath=//span[contains(text(),'2')]
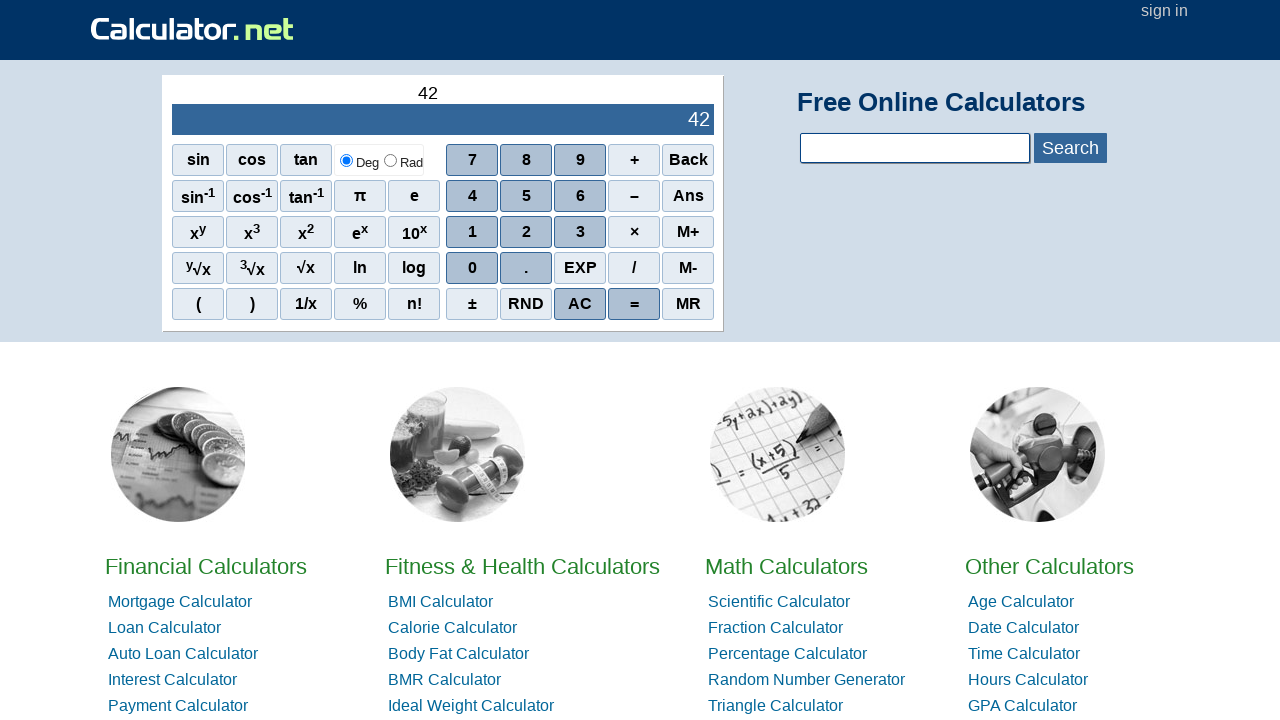

Clicked digit 3 at (580, 232) on xpath=//span[contains(text(),'3')]
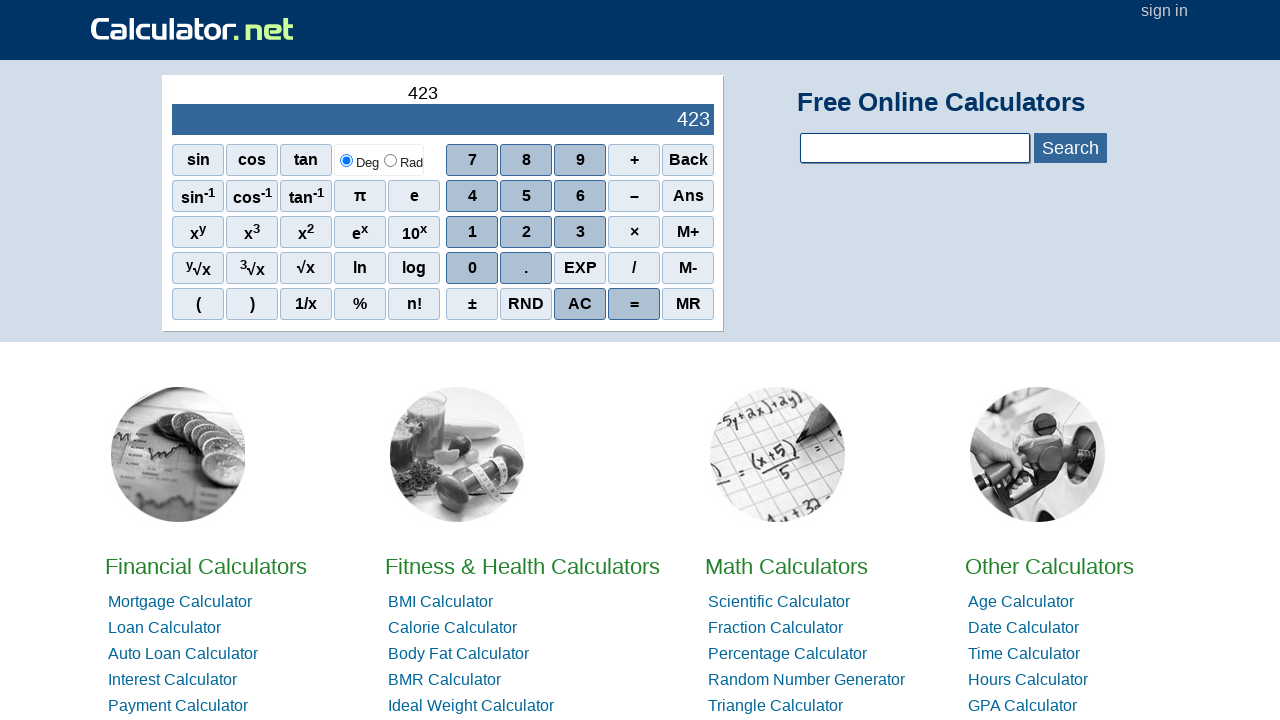

Clicked multiplication operator (×) at (634, 232) on xpath=//span[contains(text(),'×')]
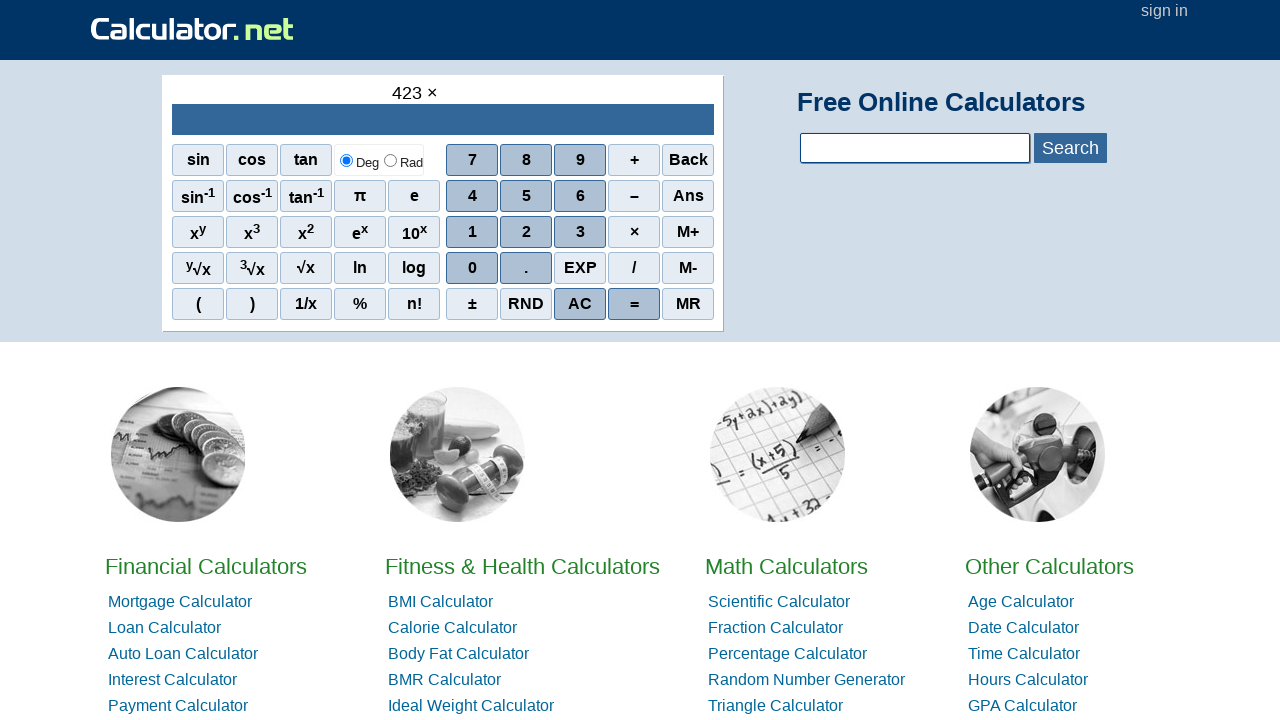

Clicked digit 5 at (526, 196) on xpath=//span[contains(text(),'5')]
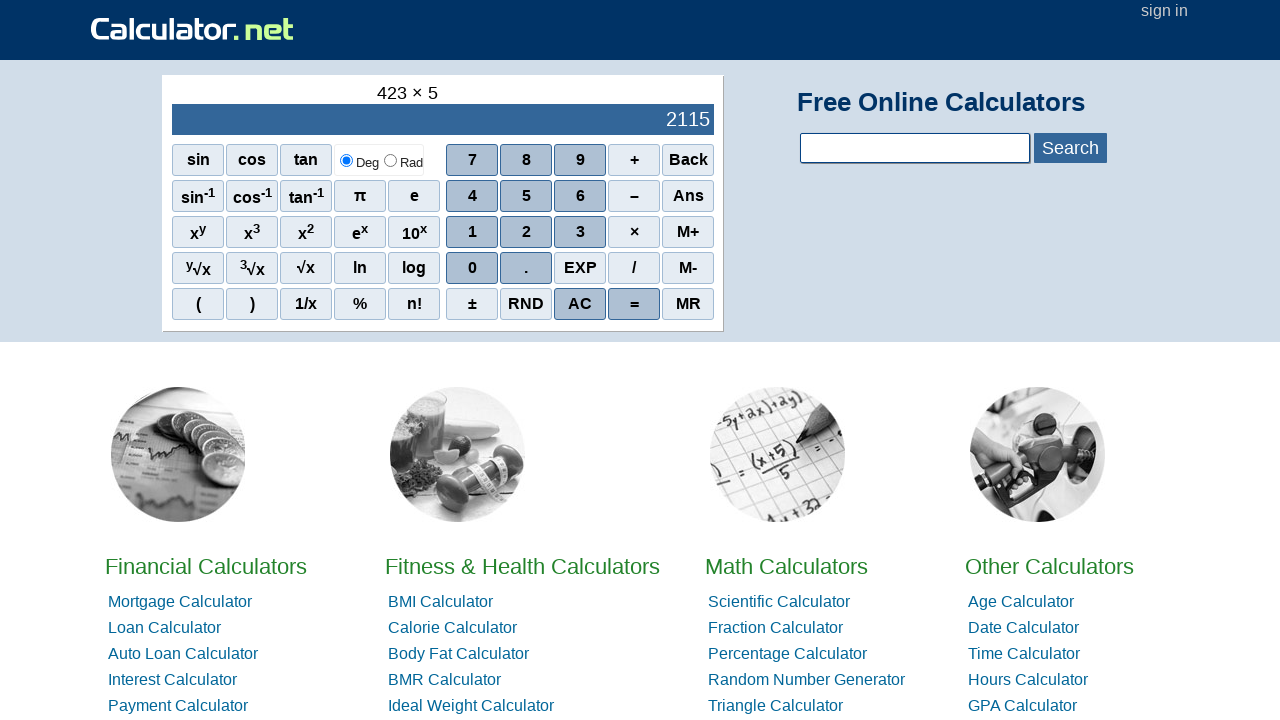

Clicked digit 2 at (526, 232) on xpath=//span[contains(text(),'2')]
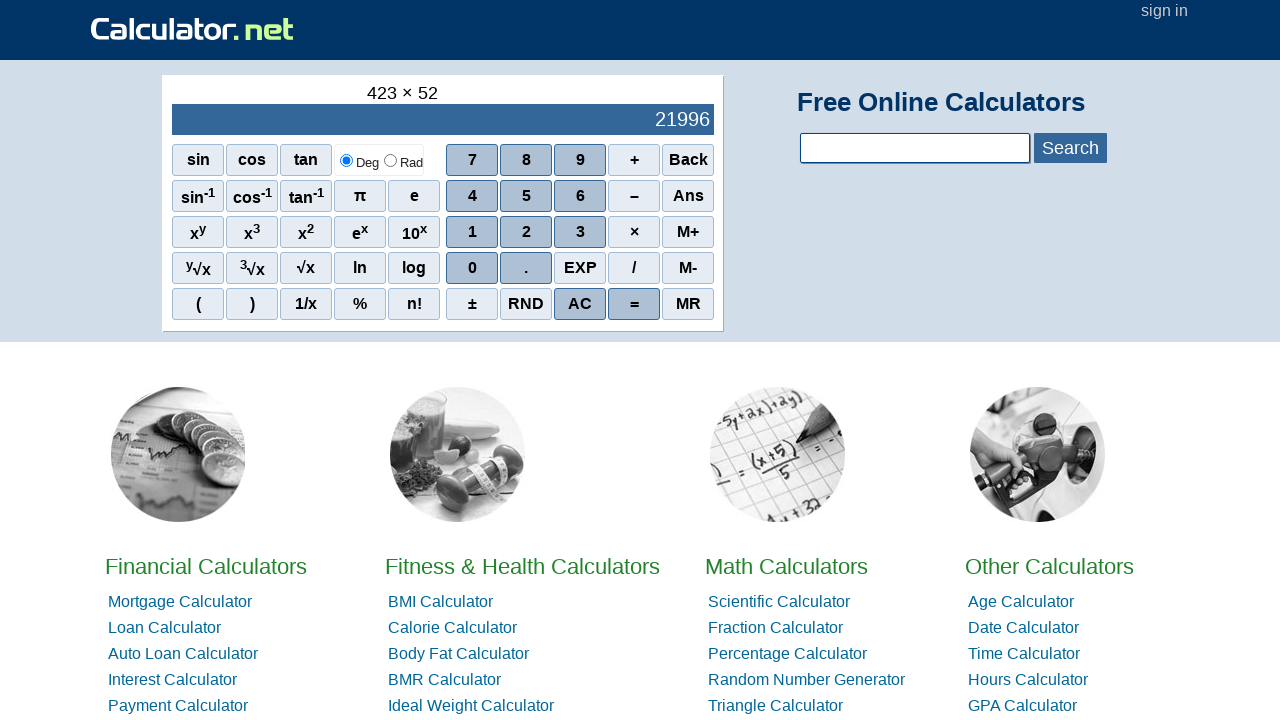

Clicked digit 5 at (526, 196) on xpath=//span[contains(text(),'5')]
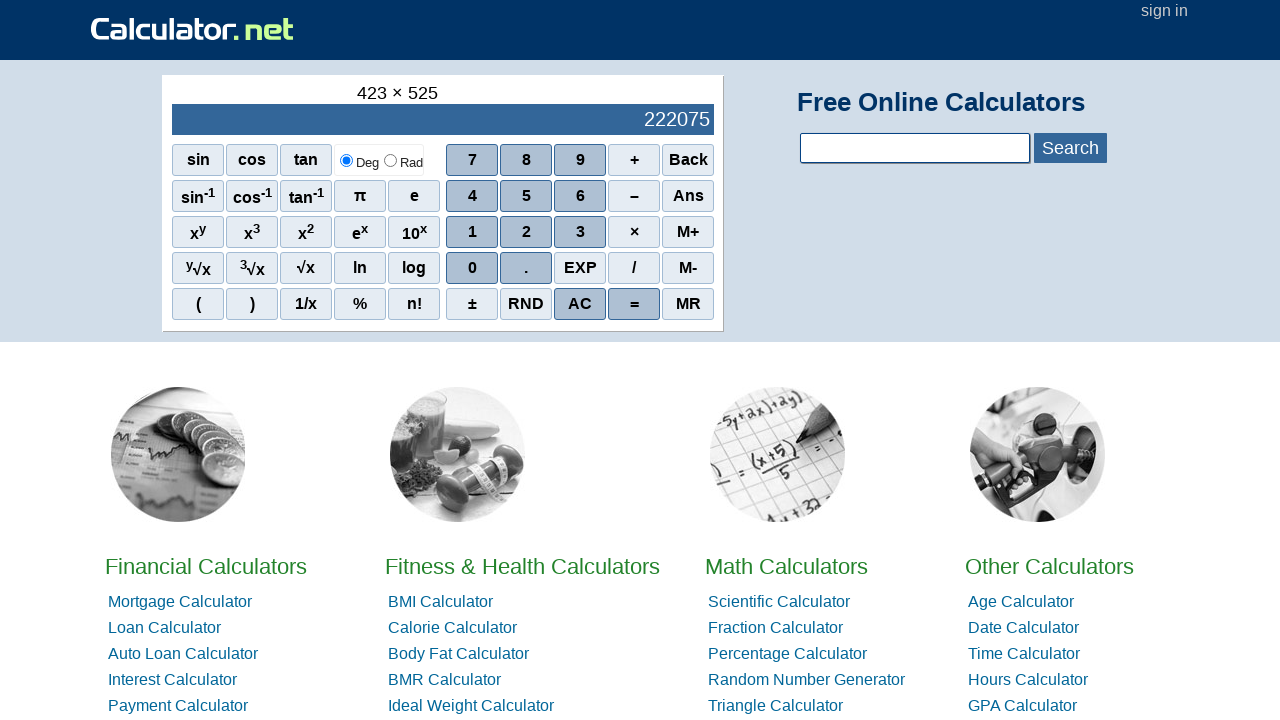

Clicked equals button to compute 423 × 525 at (634, 304) on xpath=//span[contains(text(),'=')]
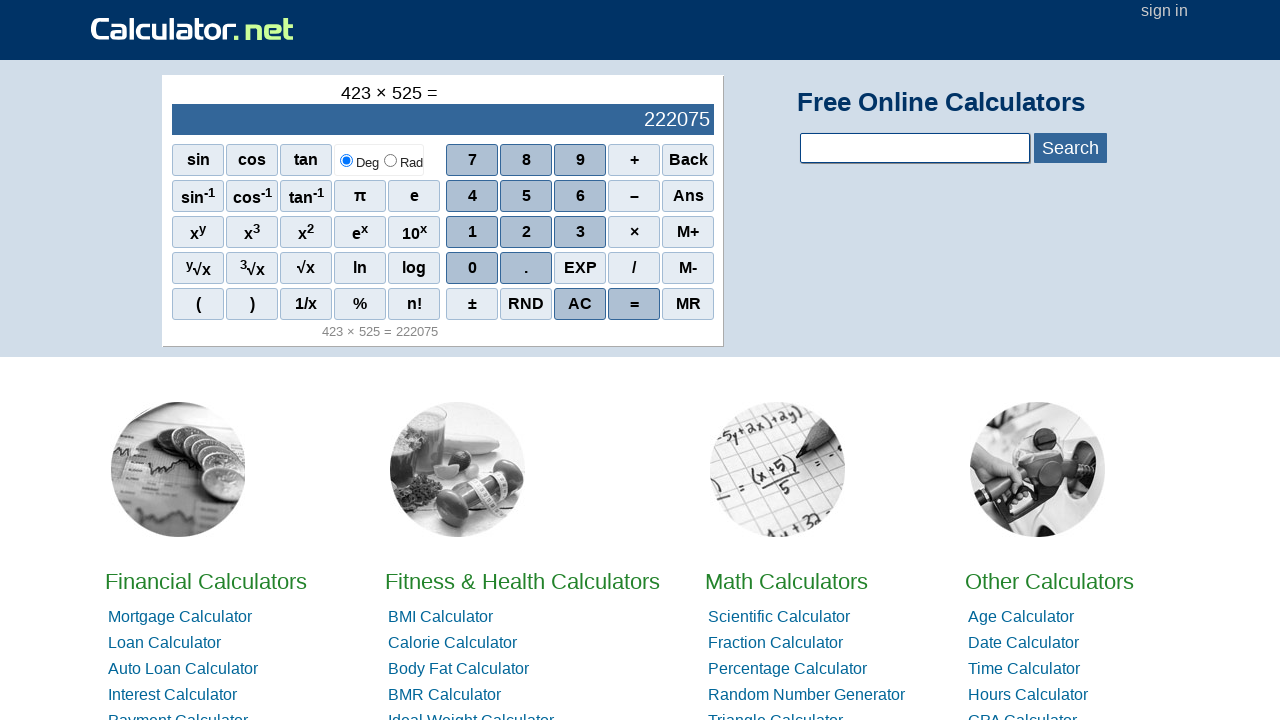

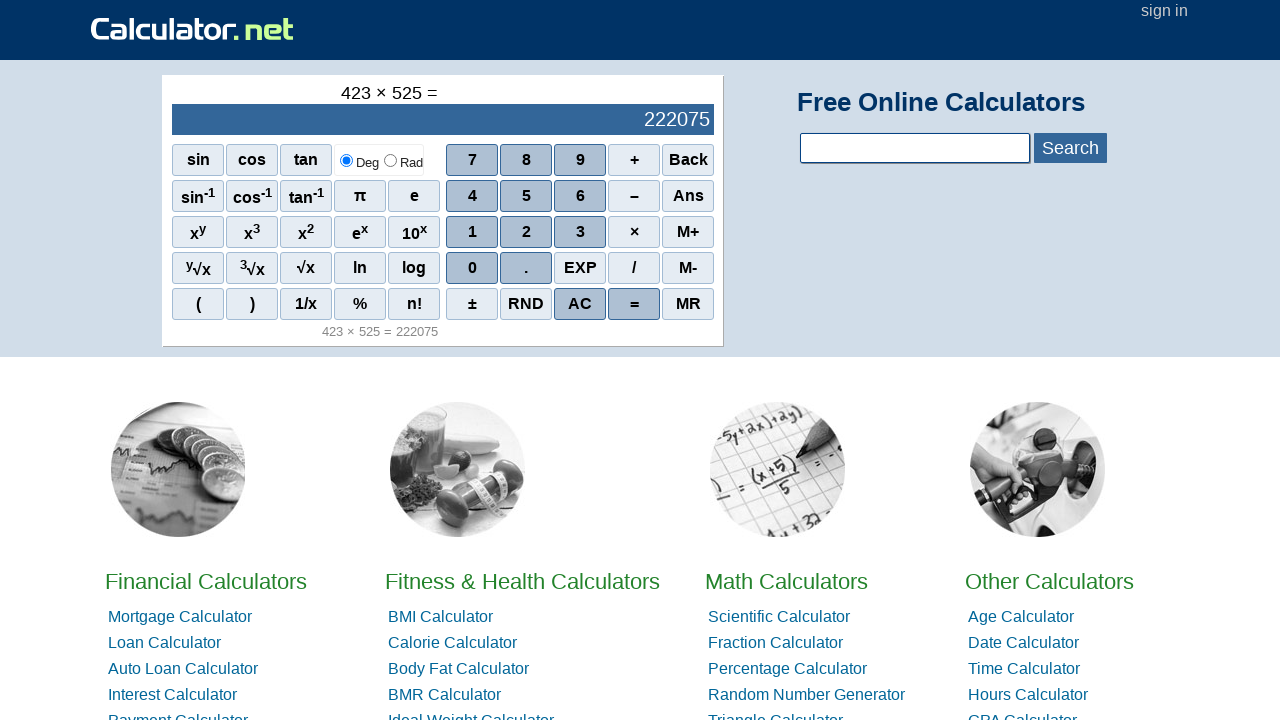